Tests dropdown selection by calculating the sum of two numbers displayed on the page and selecting the result from a dropdown menu

Starting URL: http://suninjuly.github.io/selects1.html

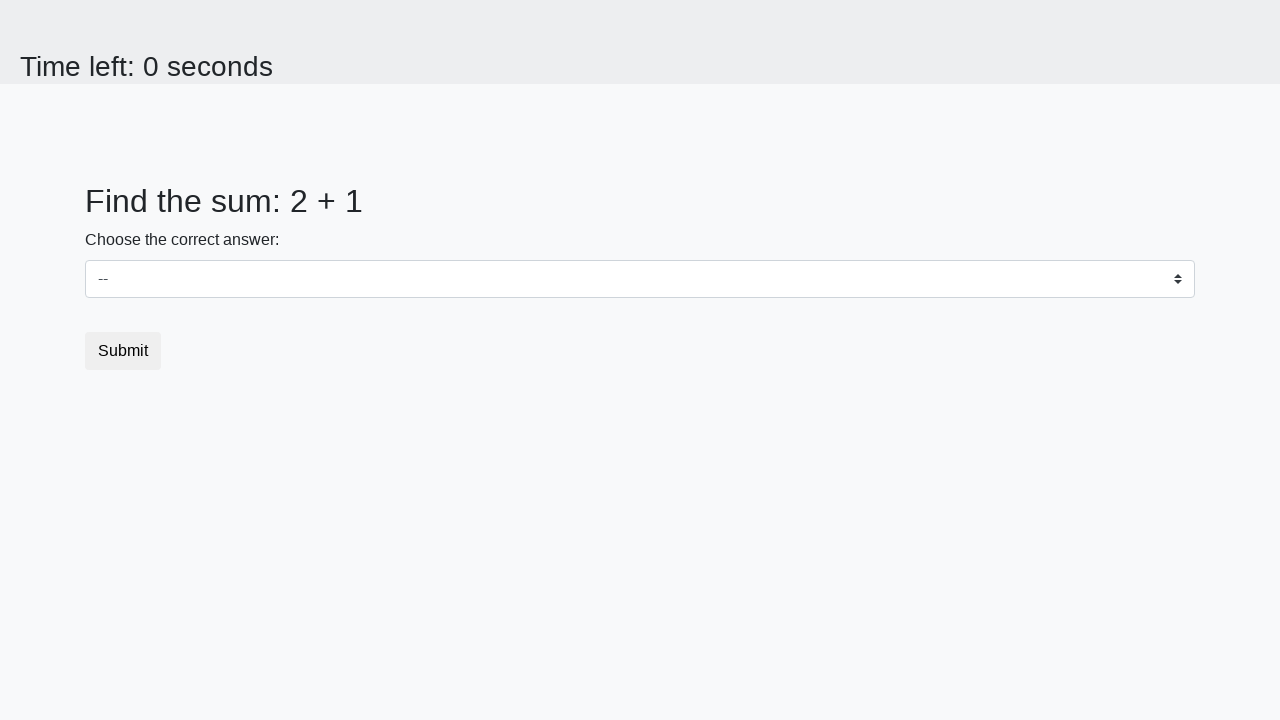

Retrieved first number from #num1 element
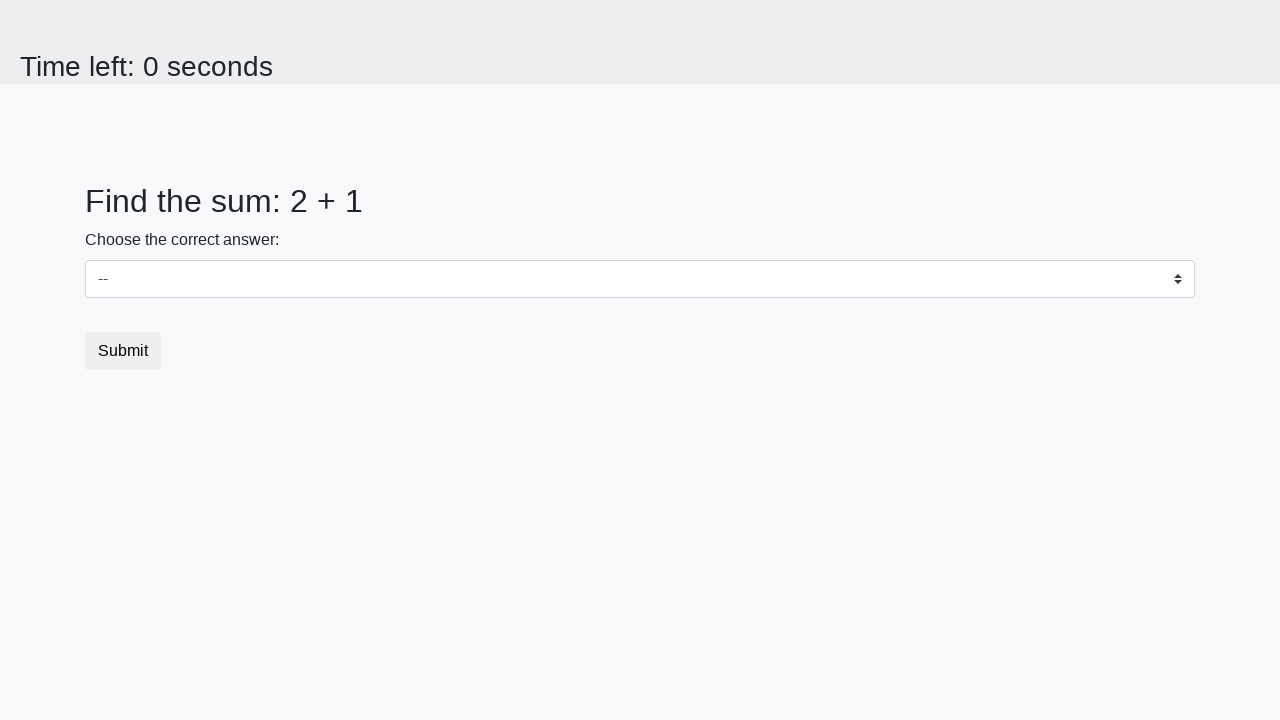

Retrieved second number from #num2 element
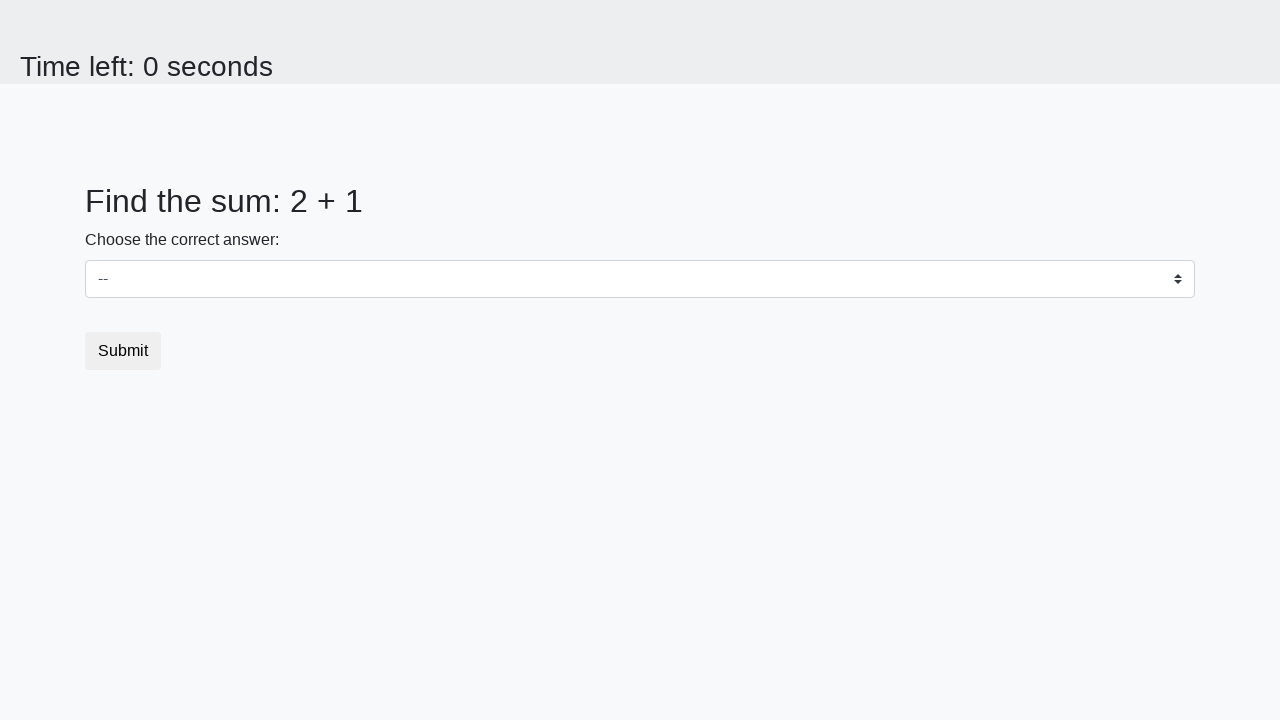

Calculated sum of 2 + 1 = 3
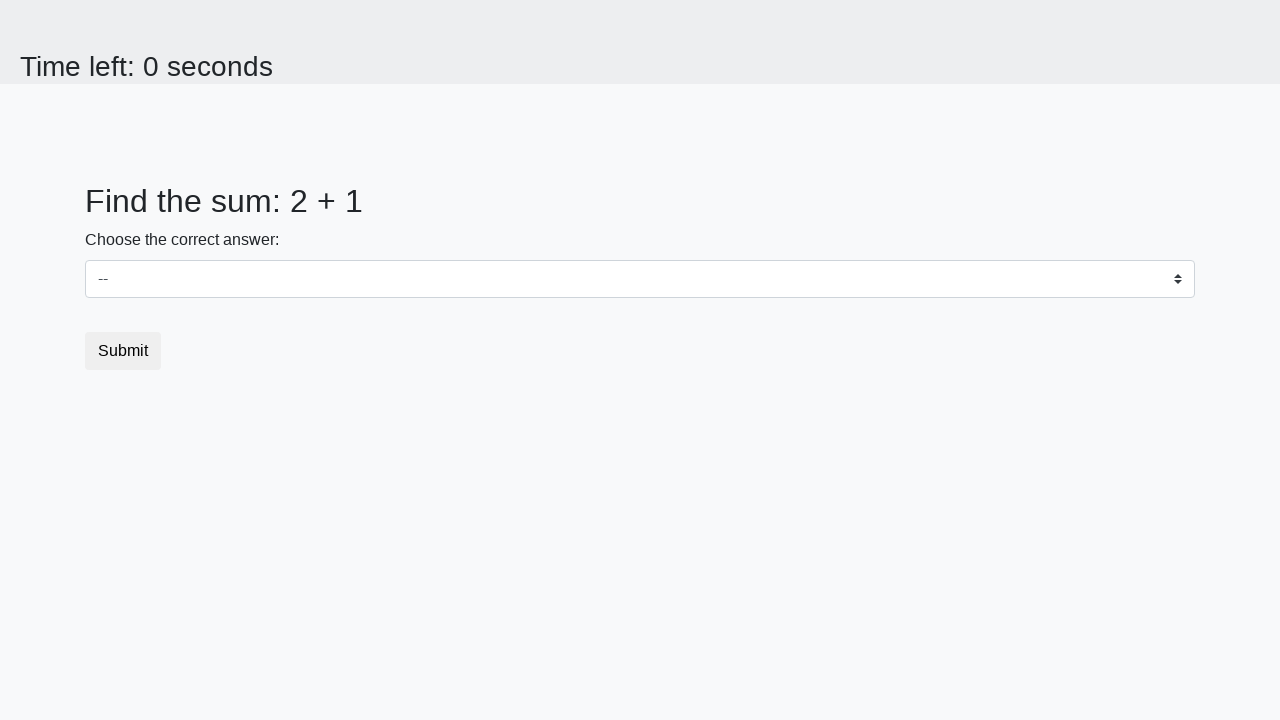

Selected calculated result '3' from dropdown menu on select
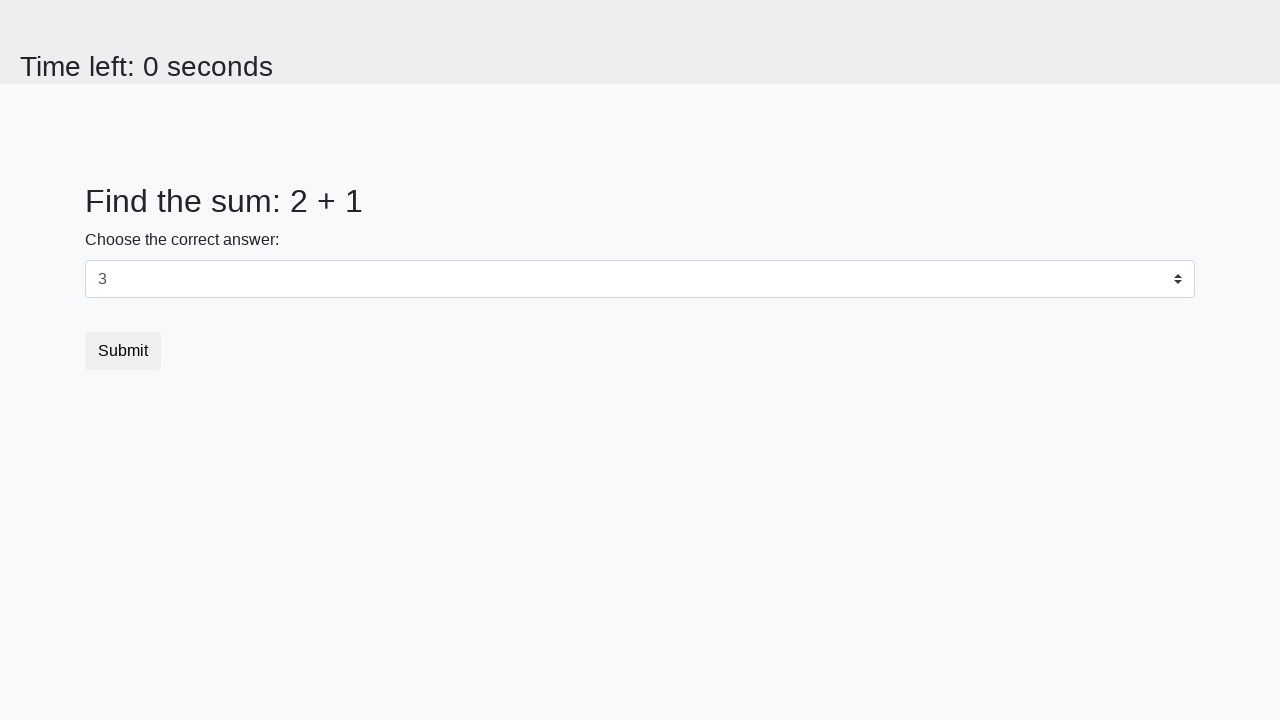

Clicked submit button to submit the form at (123, 351) on .btn-default
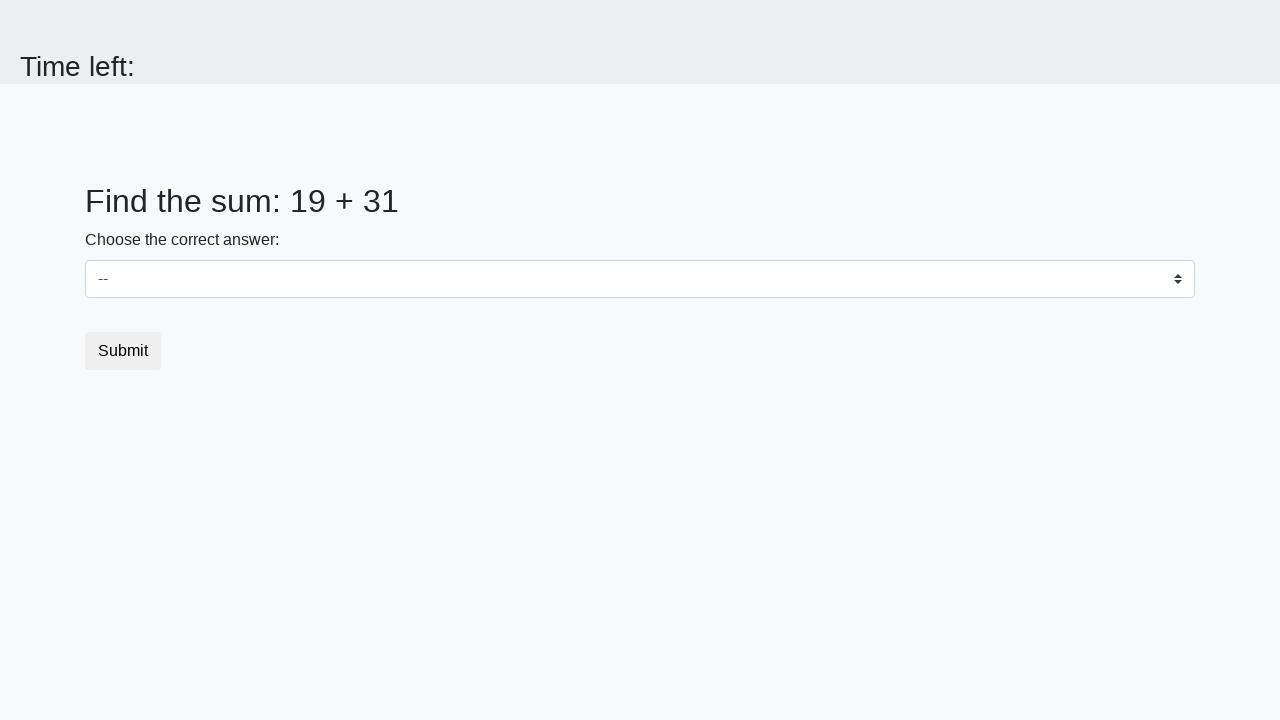

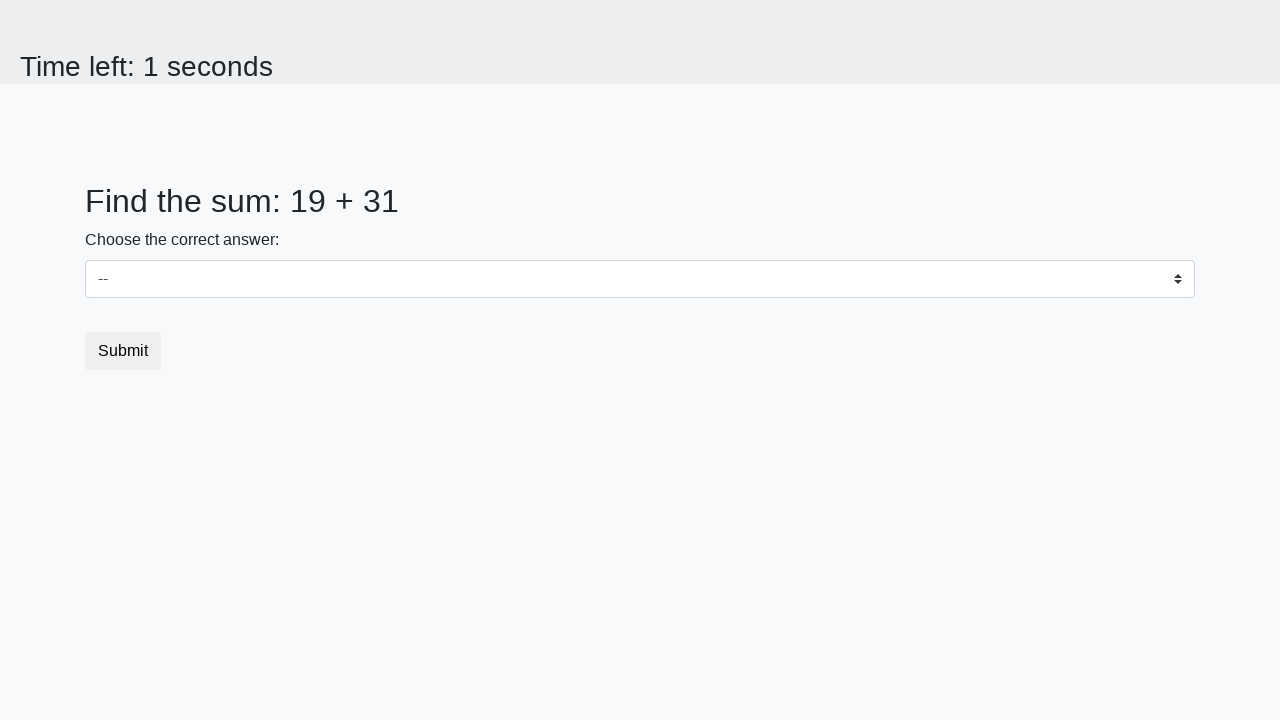